Tests double-click functionality on a practice automation website by double-clicking a "Copy Text" button and waiting for a field element to appear.

Starting URL: https://testautomationpractice.blogspot.com/#

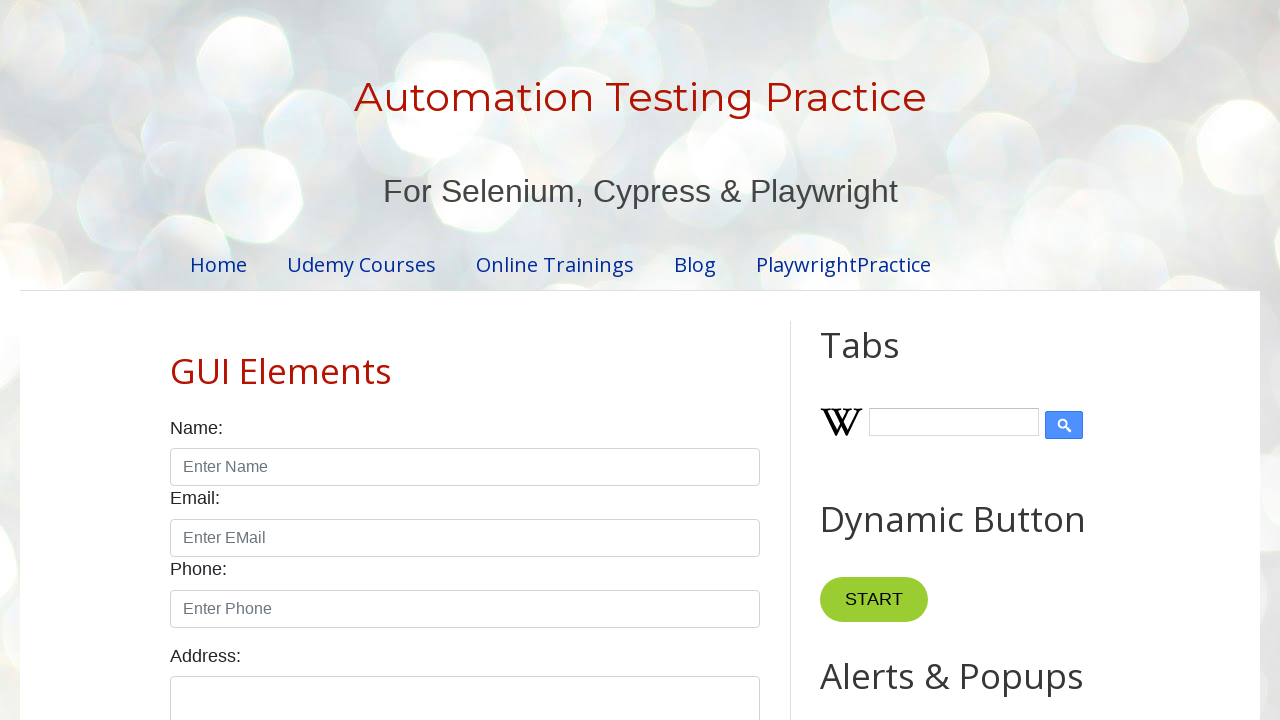

Double-clicked the 'Copy Text' button at (885, 360) on xpath=//button[.='Copy Text']
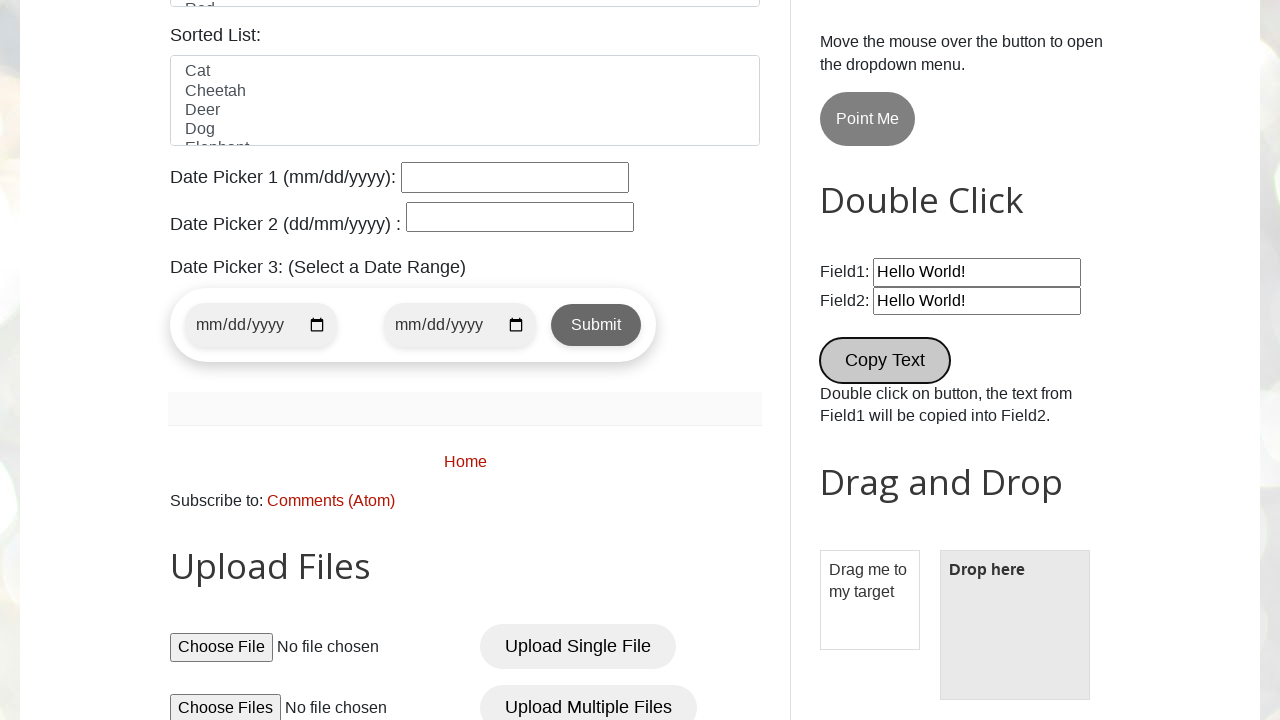

Target field #field2 became visible
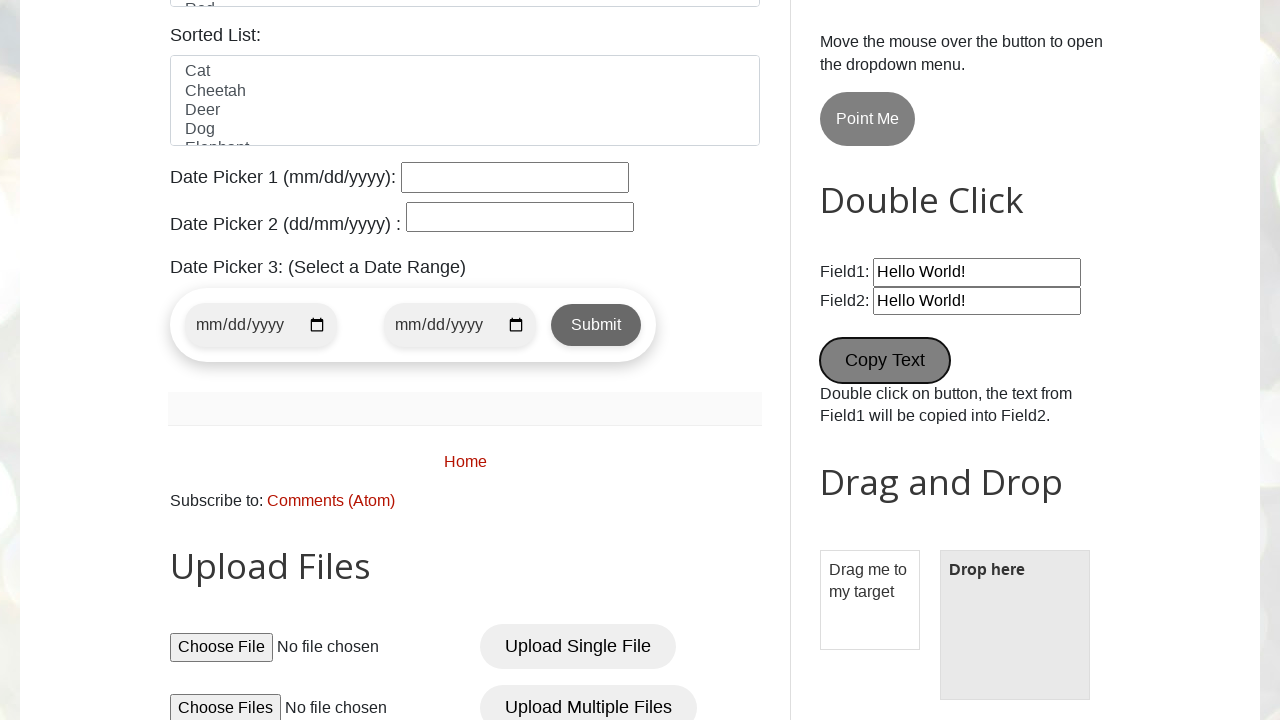

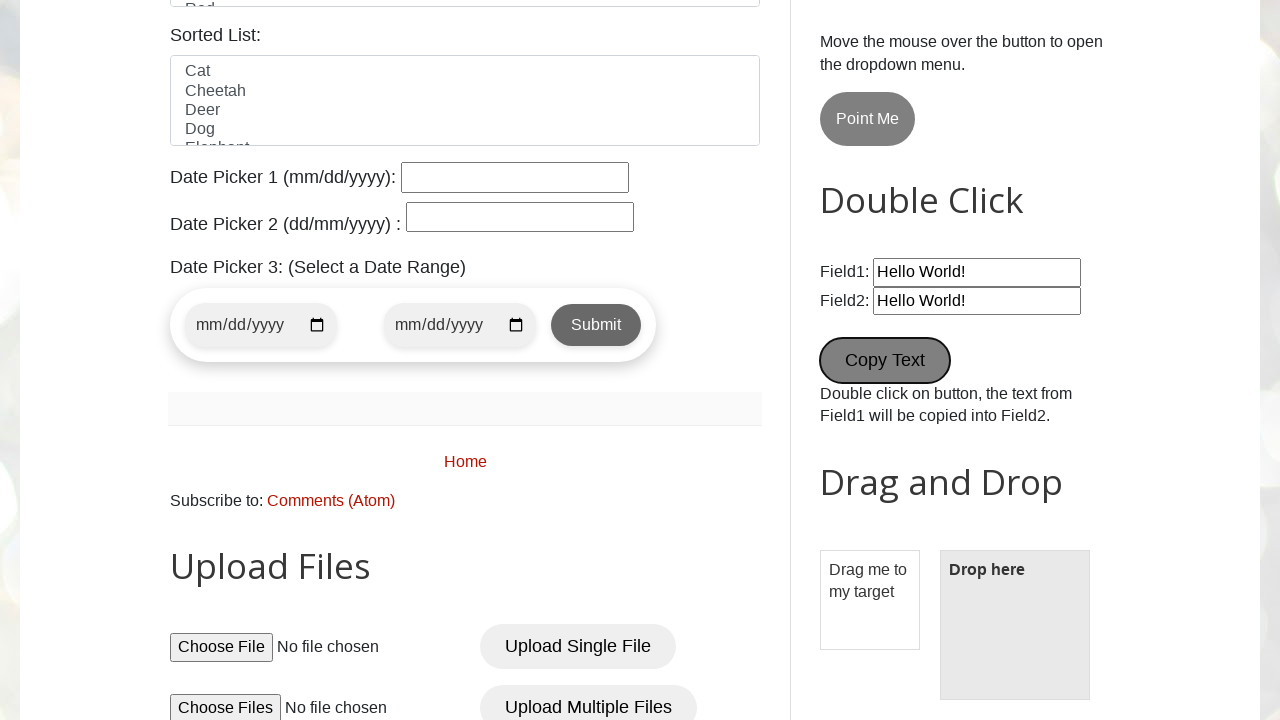